Navigates to the backend course listing page on imooc.com with the backend category filter applied.

Starting URL: https://www.imooc.com/course/list?c=be

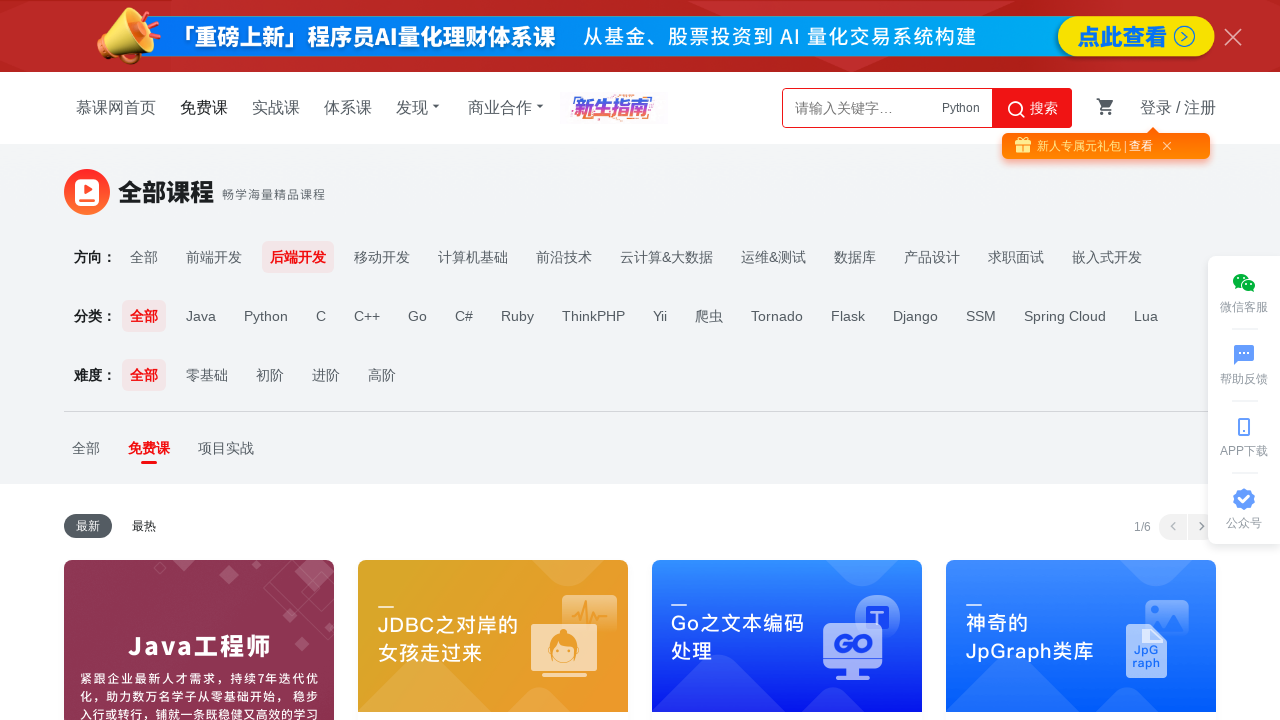

Waited for backend course listing page to load with domcontentloaded state
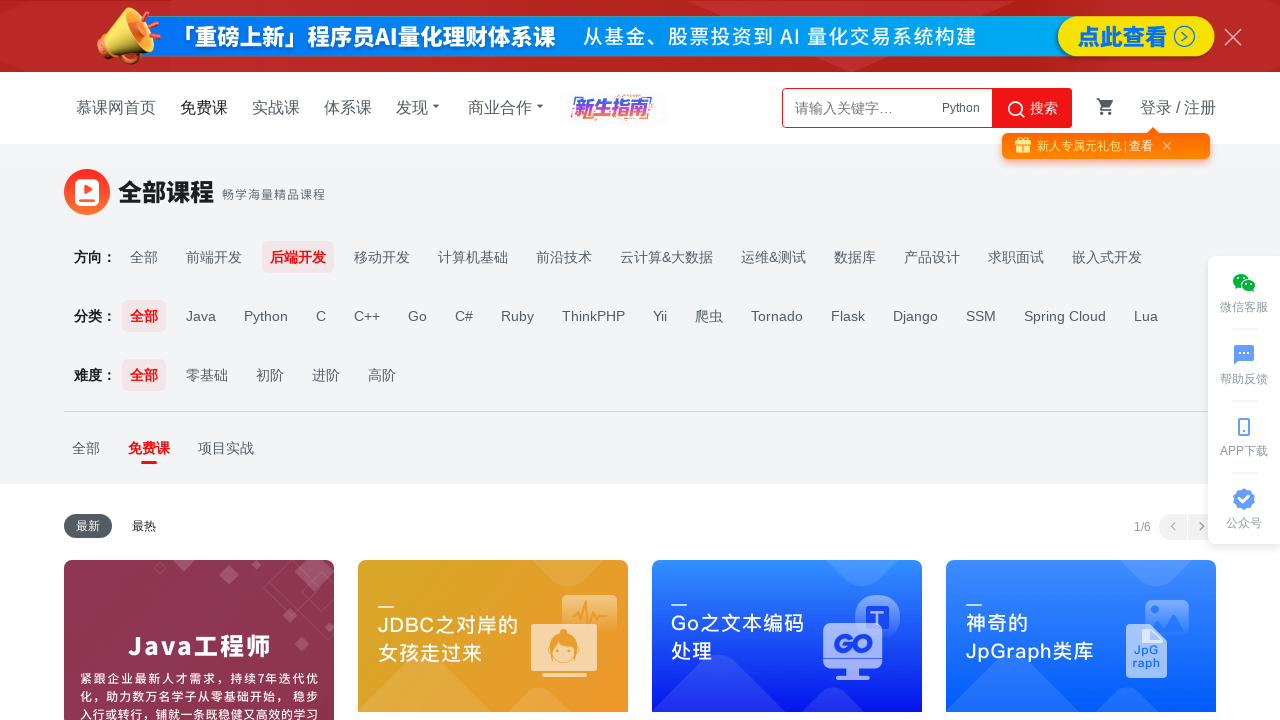

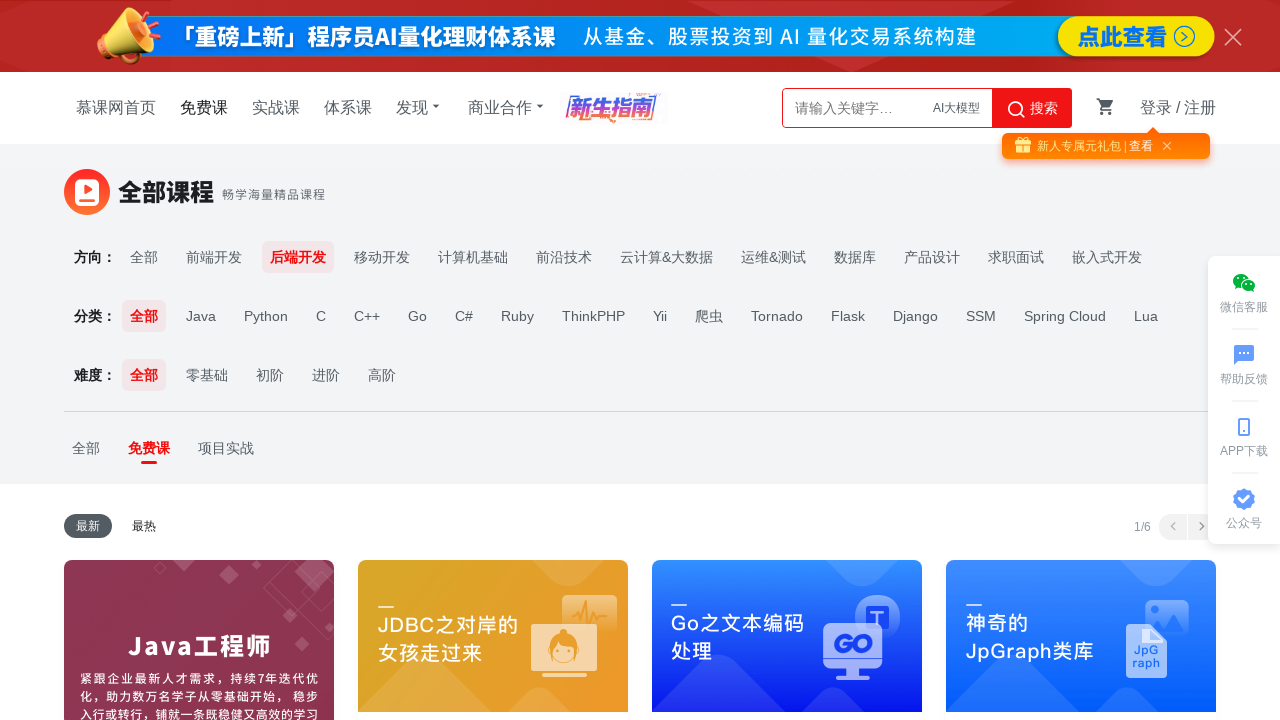